Tests the search functionality on Python.org by entering a search query "pycon" and submitting the search form

Starting URL: http://www.python.org

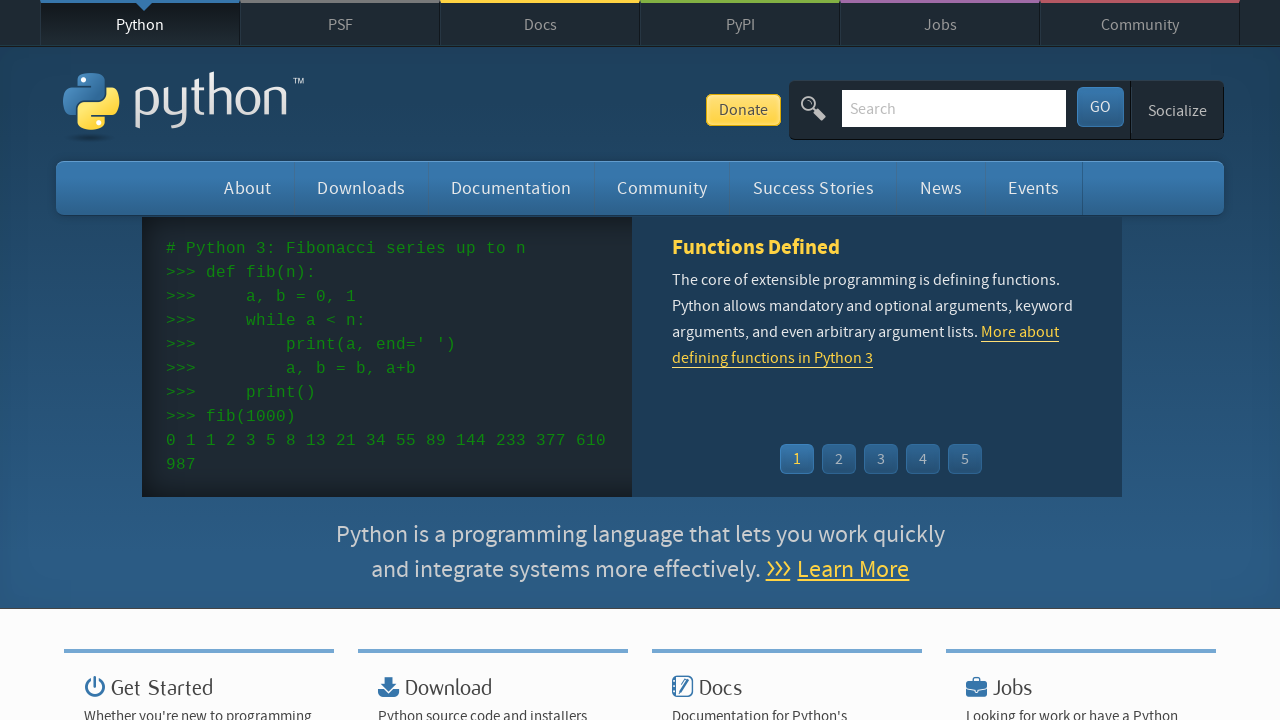

Filled search field with 'pycon' on #id-search-field
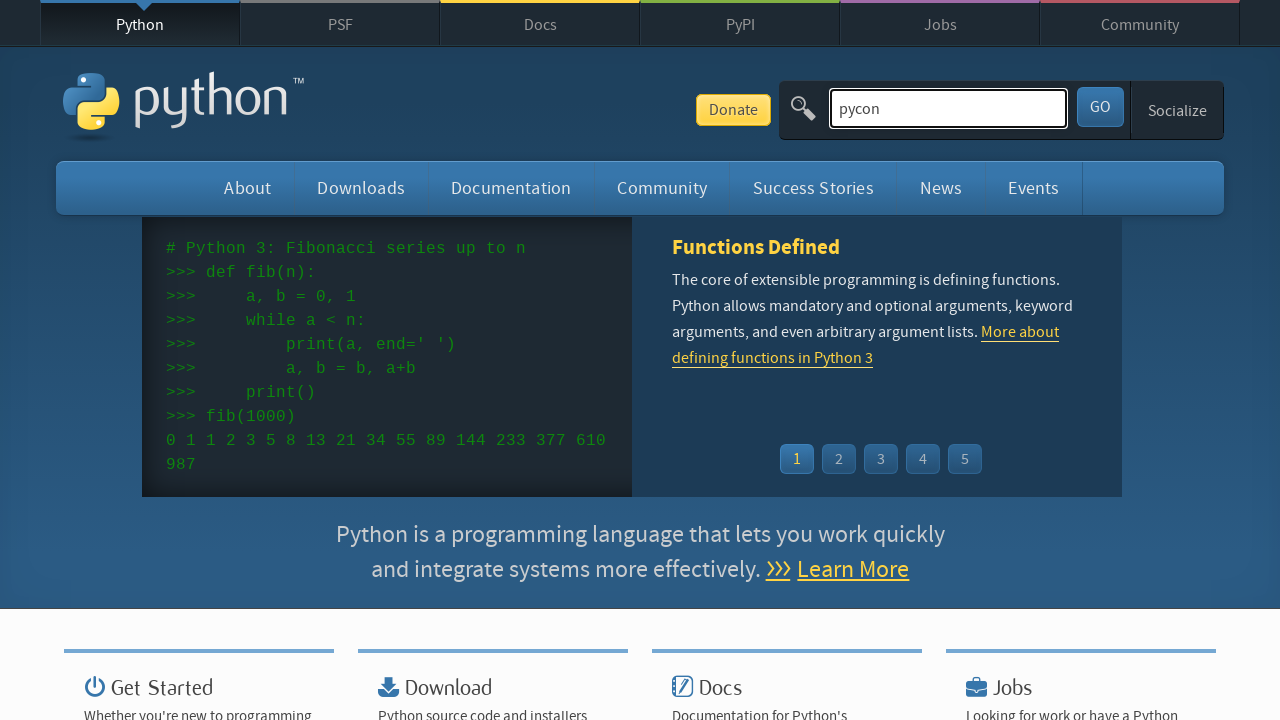

Pressed Enter to submit search form on #id-search-field
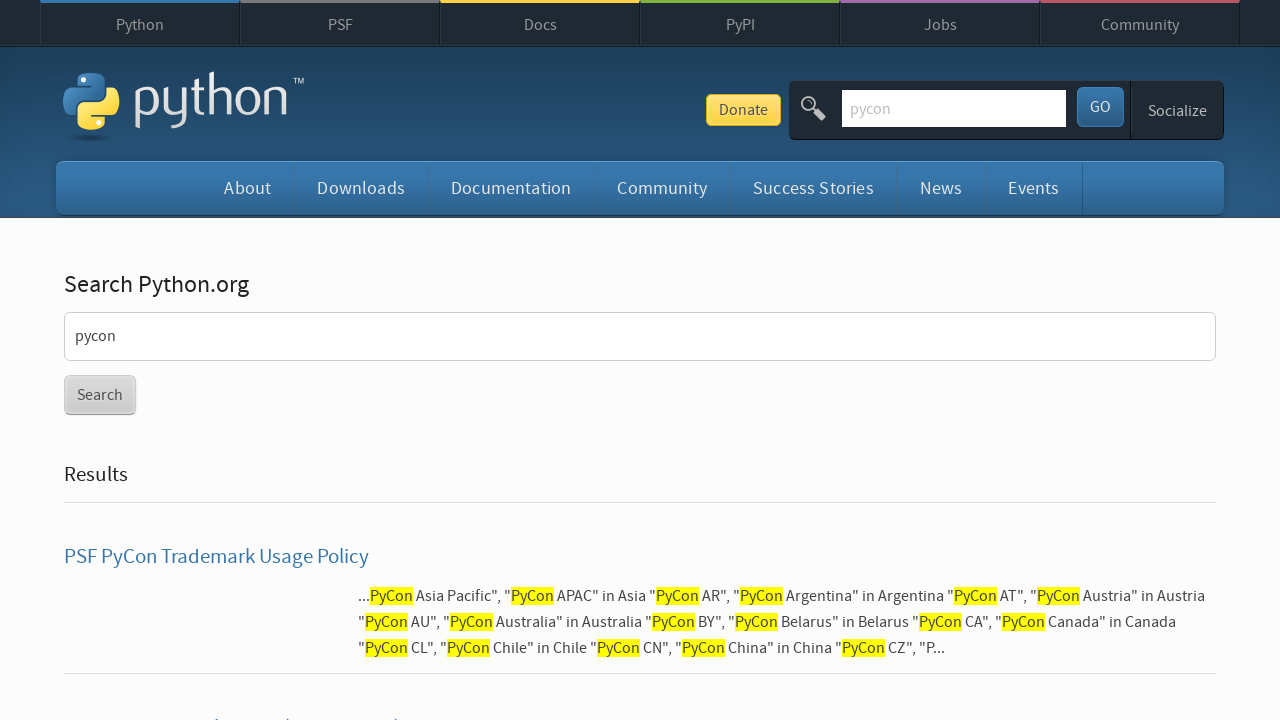

Search results loaded
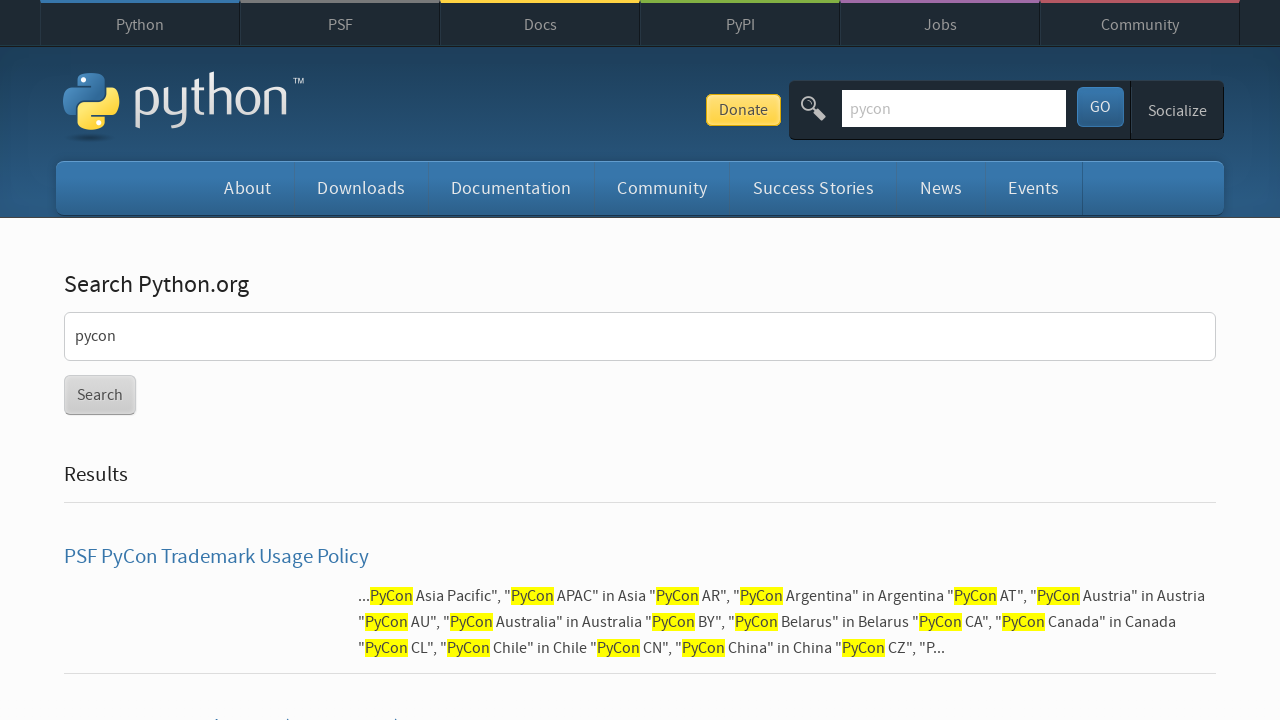

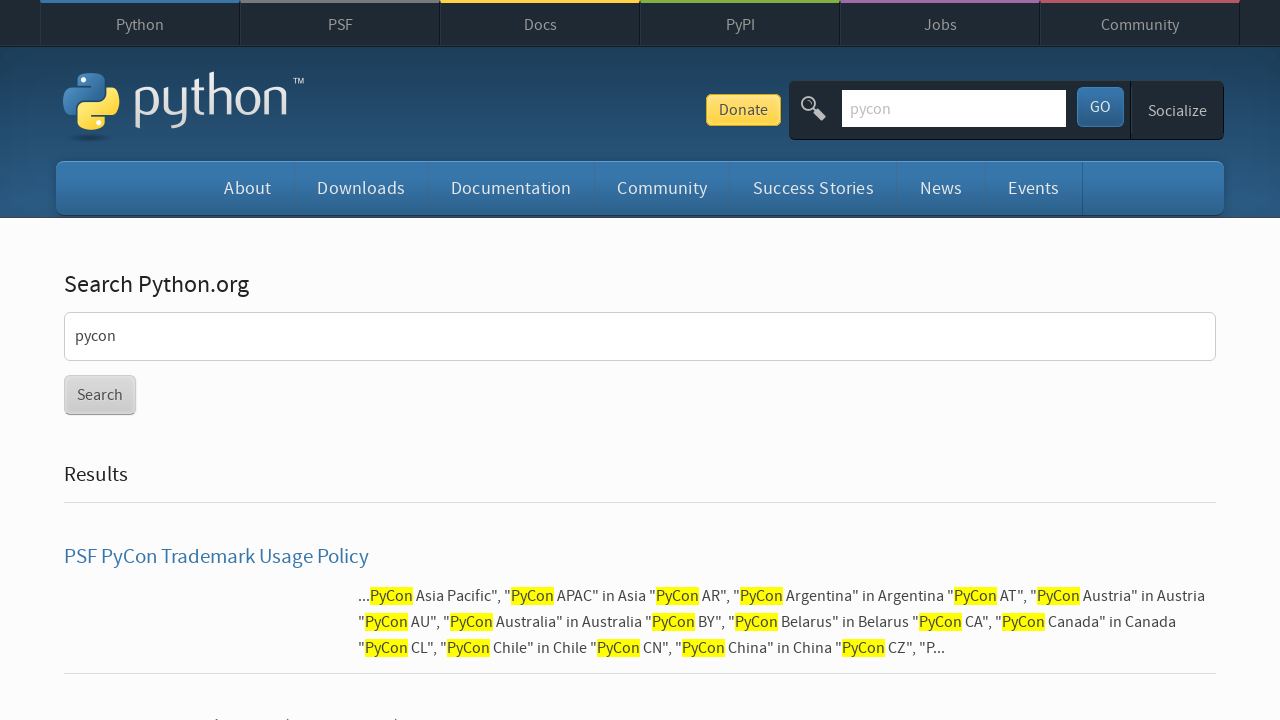